Navigates through Browse Languages menu to the J category and verifies the page description text.

Starting URL: http://www.99-bottles-of-beer.net/

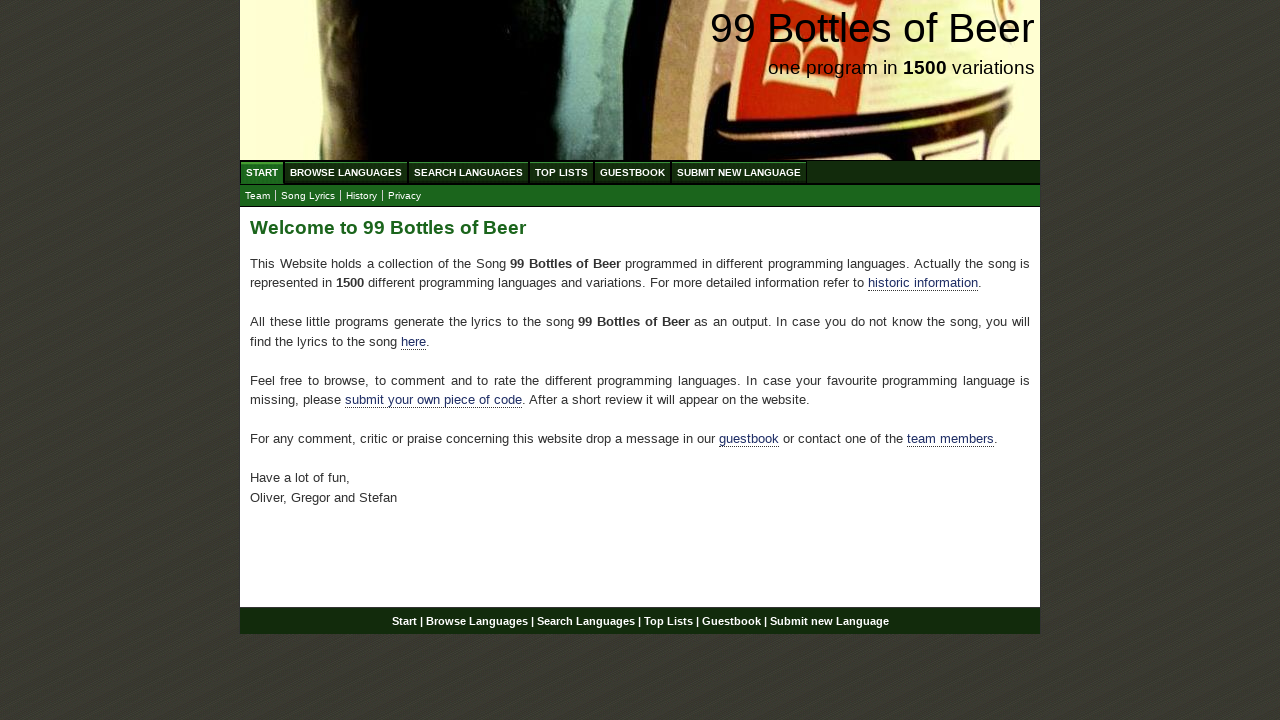

Clicked on Browse Languages link at (346, 172) on xpath=//li/a[@href='/abc.html']
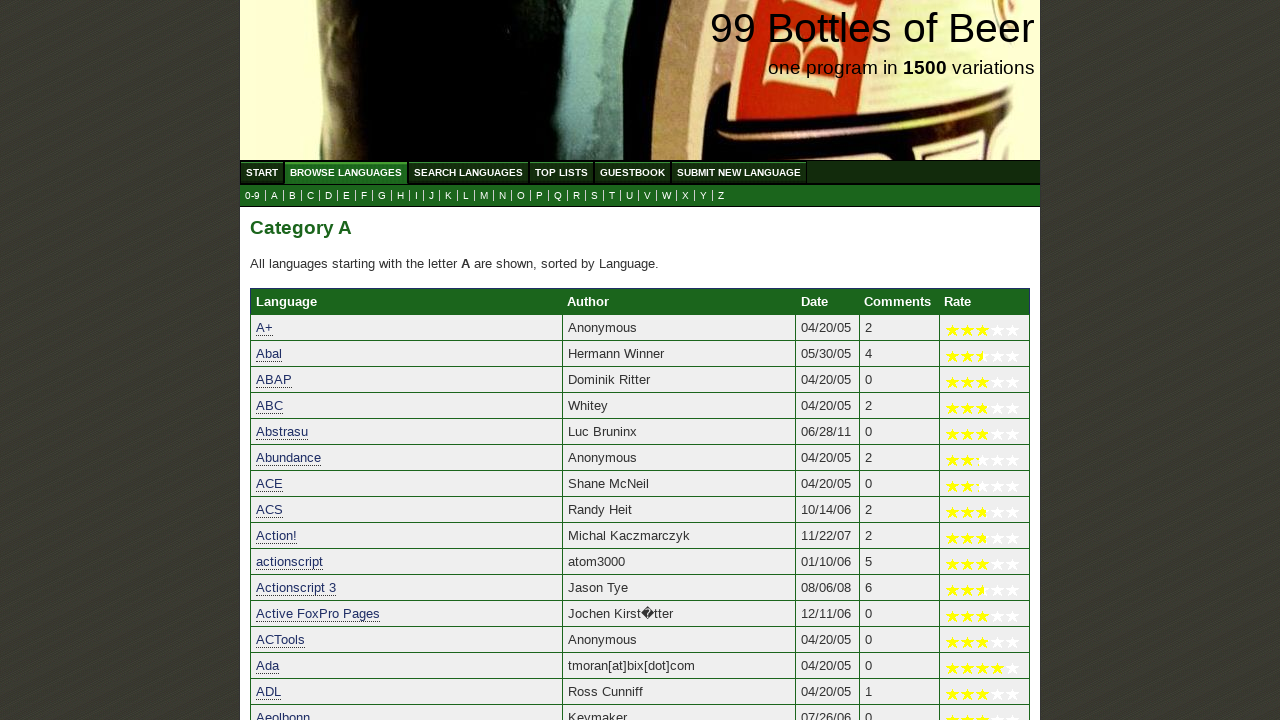

Clicked on letter J category at (432, 196) on xpath=//a[@href='j.html']
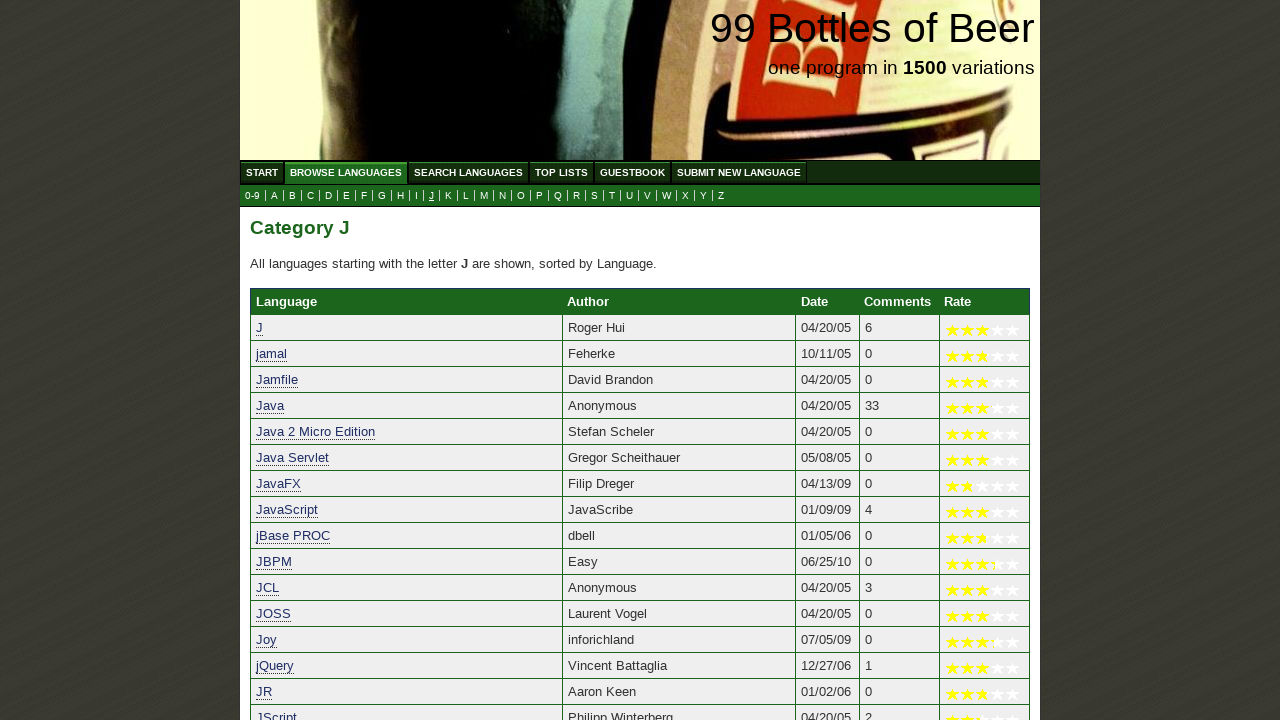

Page description element loaded
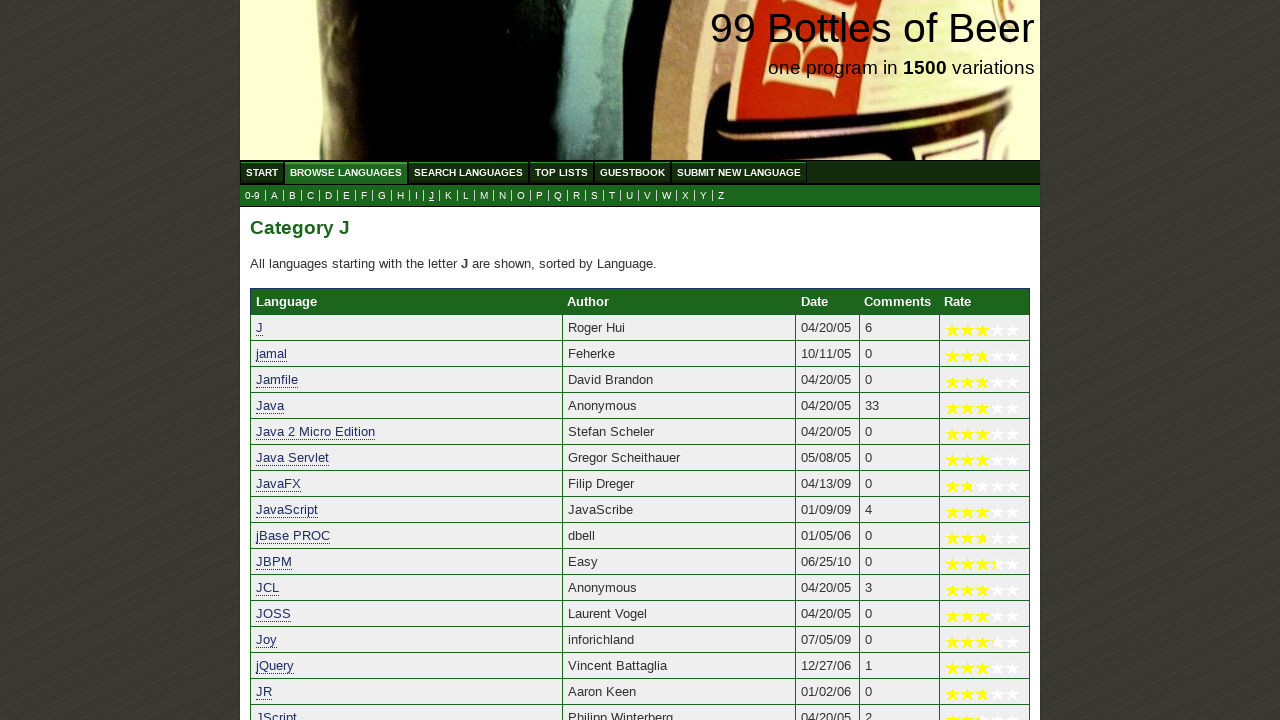

Retrieved page description text
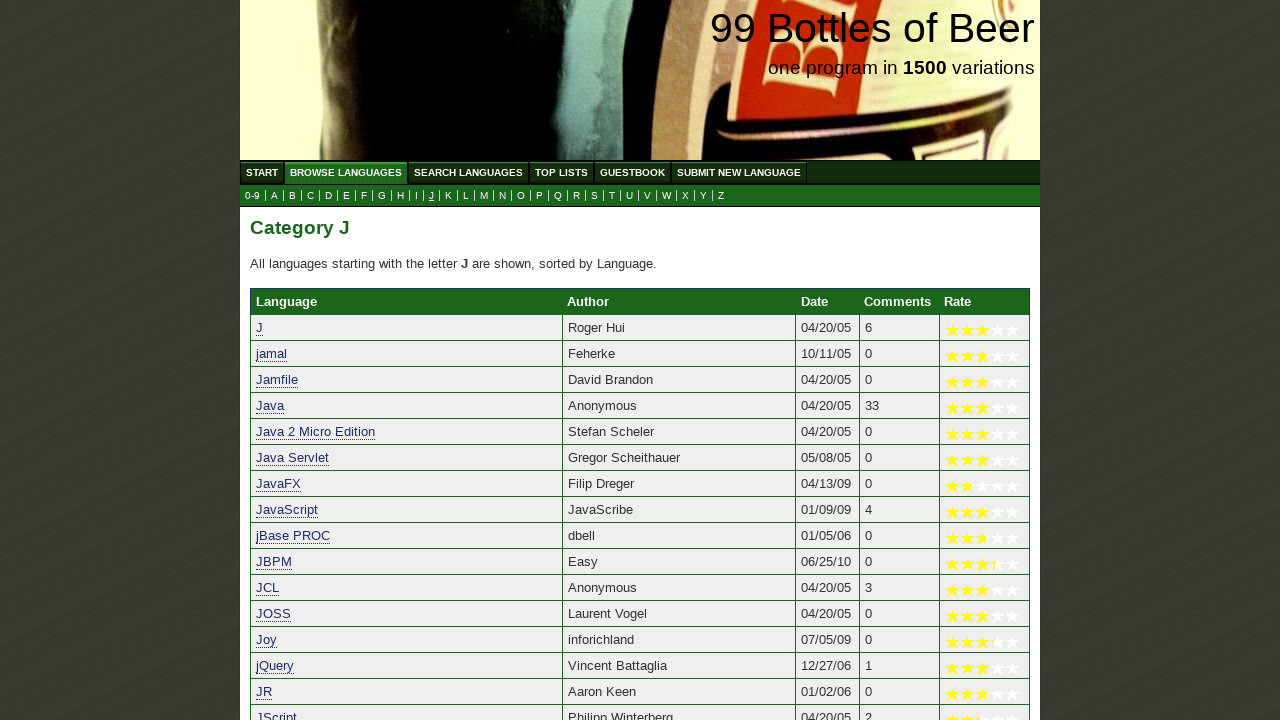

Verified page description contains expected text about letter J languages
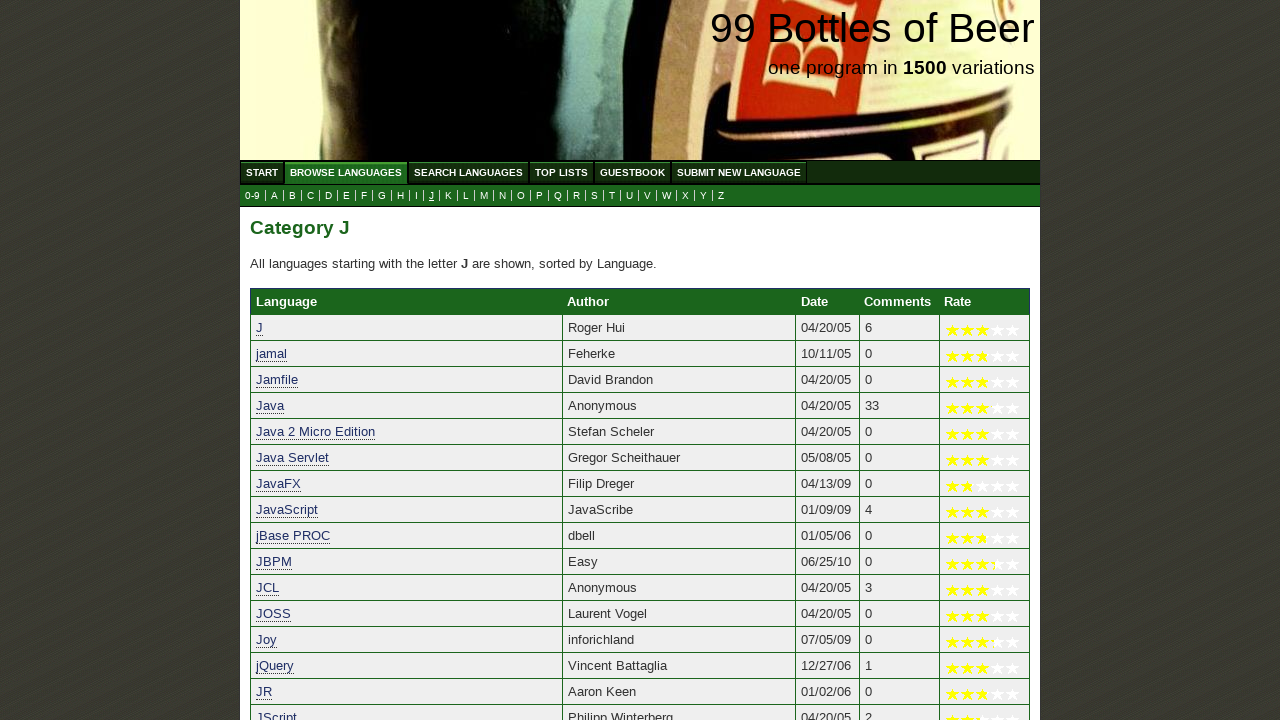

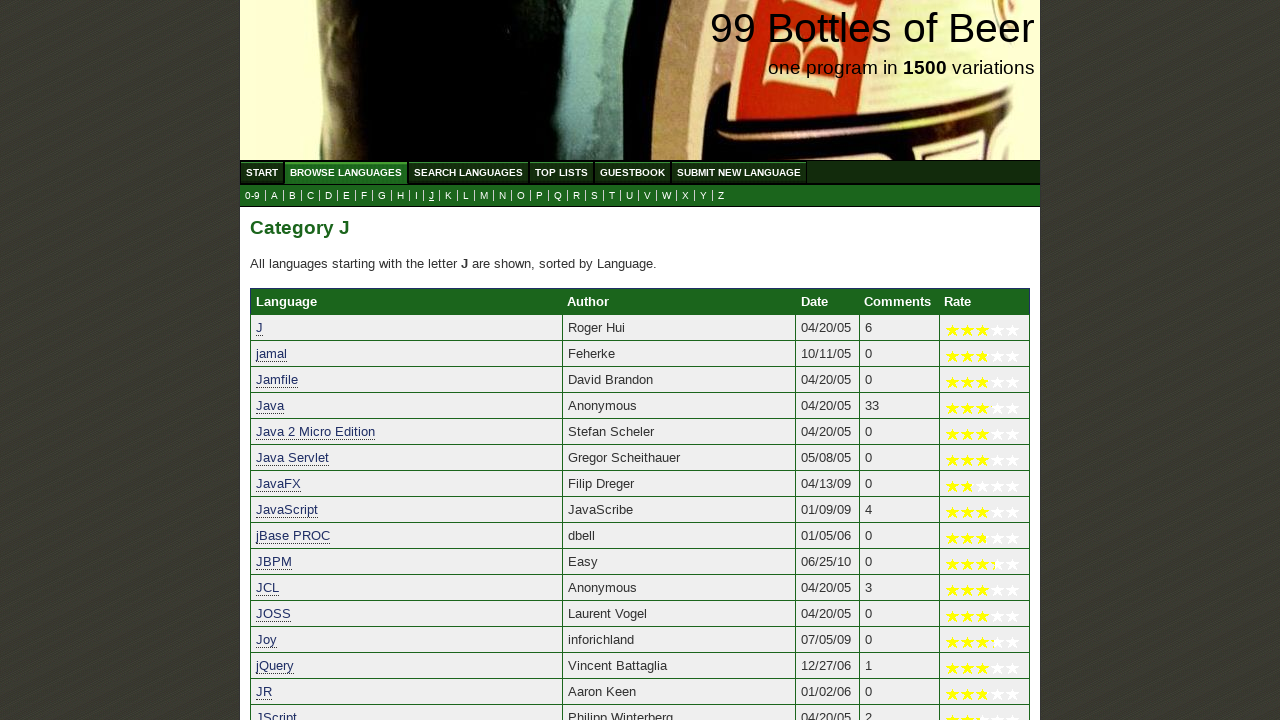